Tests a registration form workflow by clicking start button, filling login and password fields, agreeing to terms, and submitting the registration

Starting URL: https://victoretc.github.io/selenium_waits/

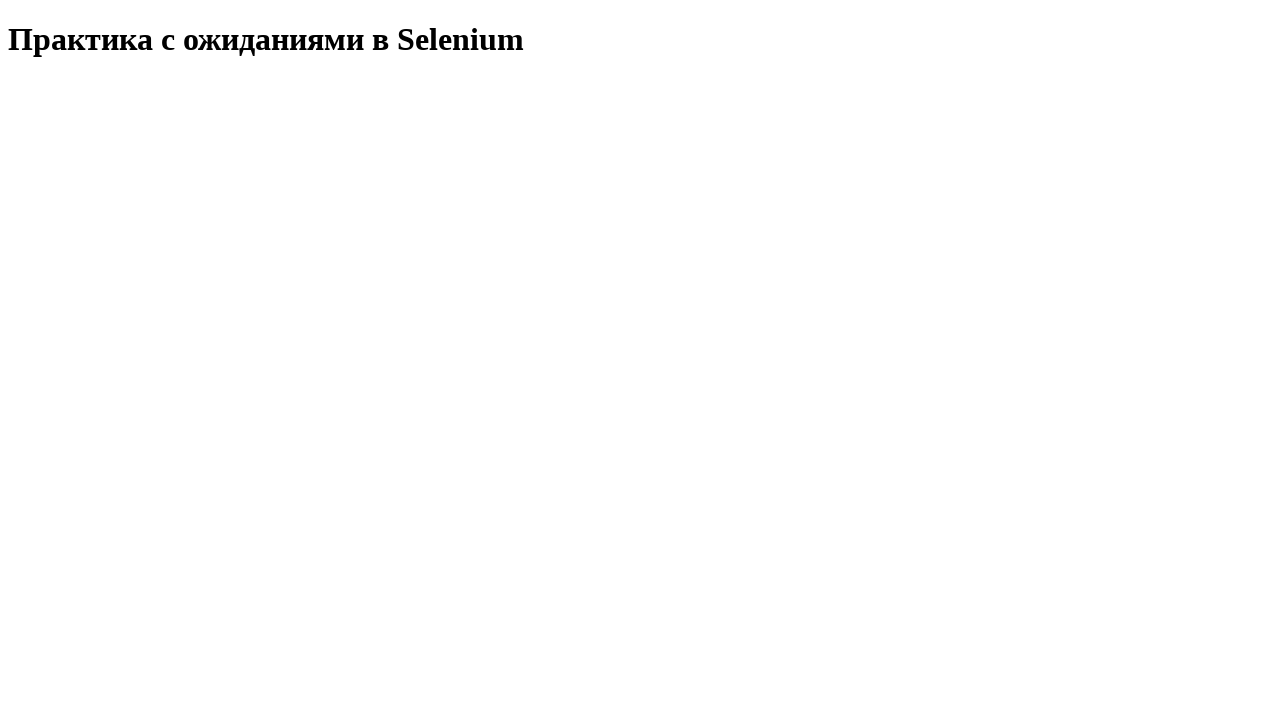

Waited for and verified h1 heading 'Практика с ожиданиями в Selenium' is visible
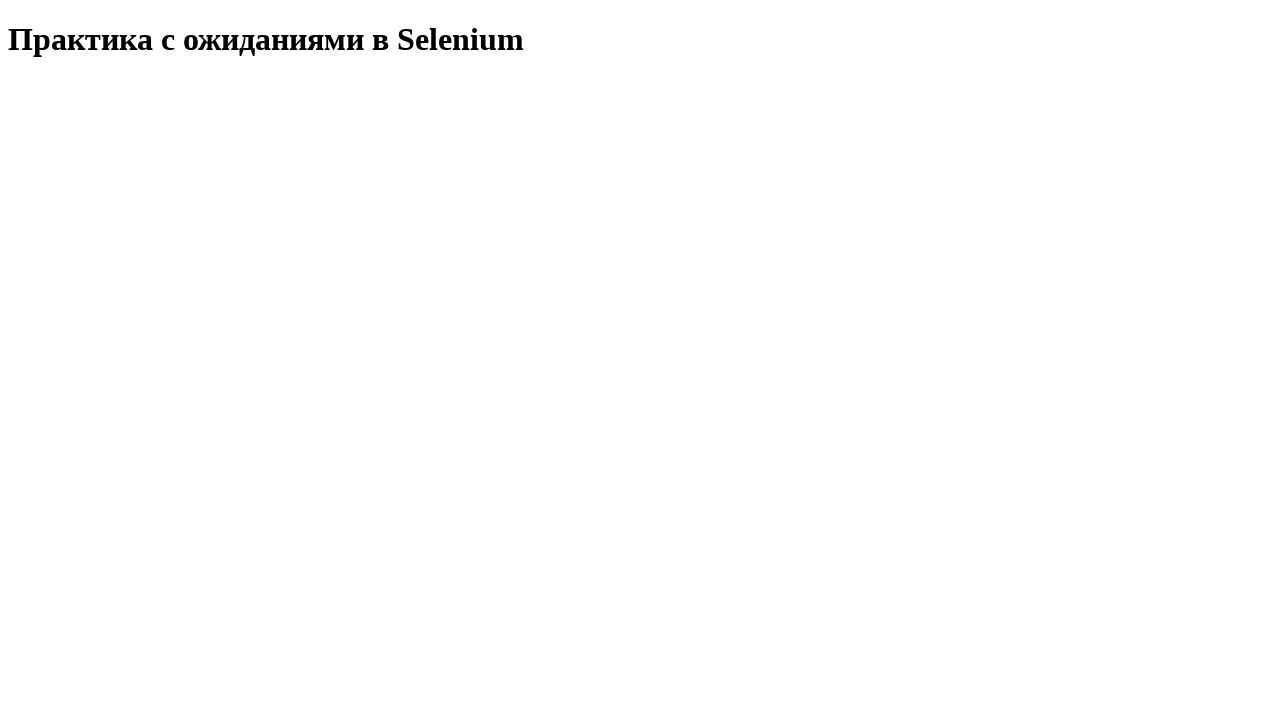

Waited for 'Начать тестирование' button to be visible
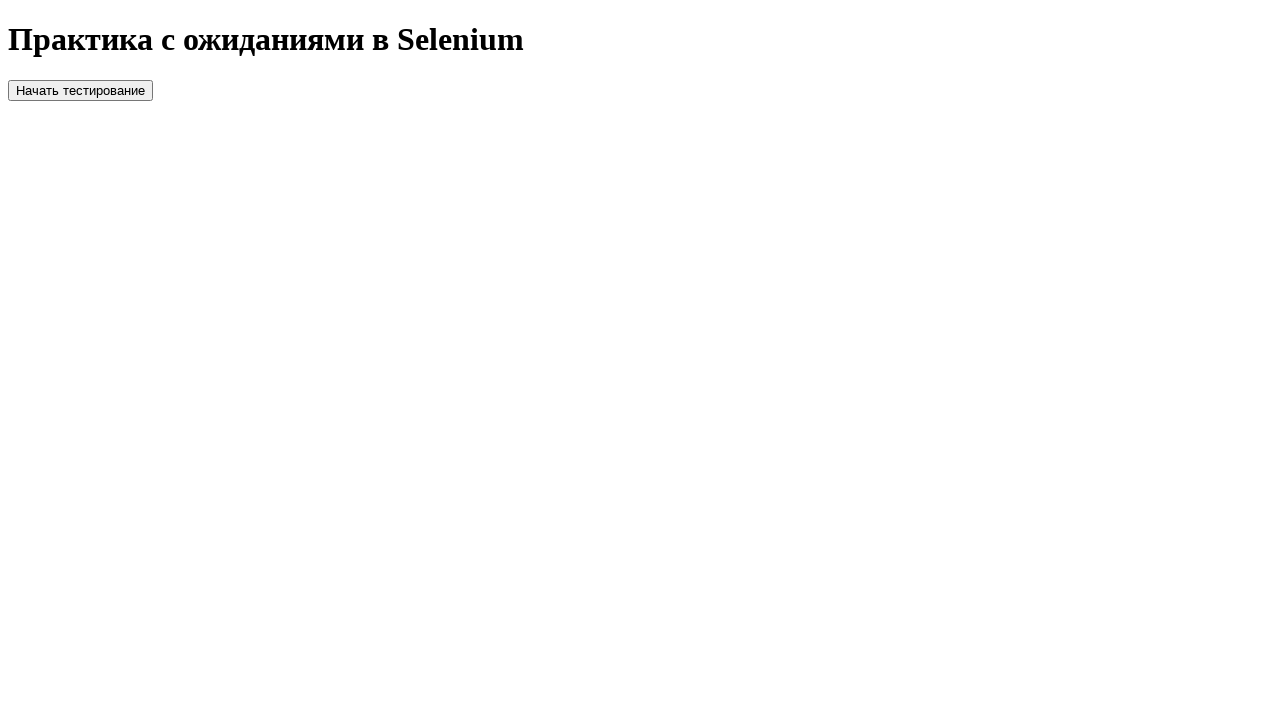

Clicked 'Начать тестирование' (Start Testing) button at (80, 90) on xpath=//button[text()='Начать тестирование']
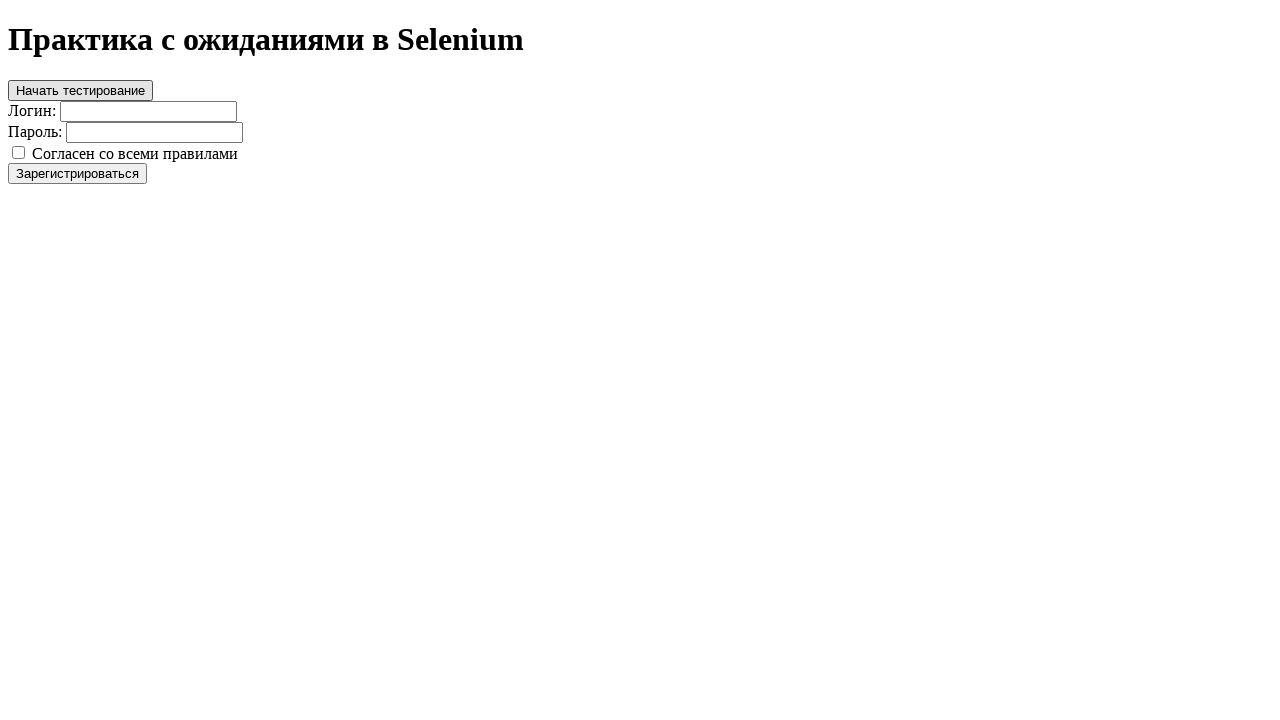

Filled login field with 'login' on input#login
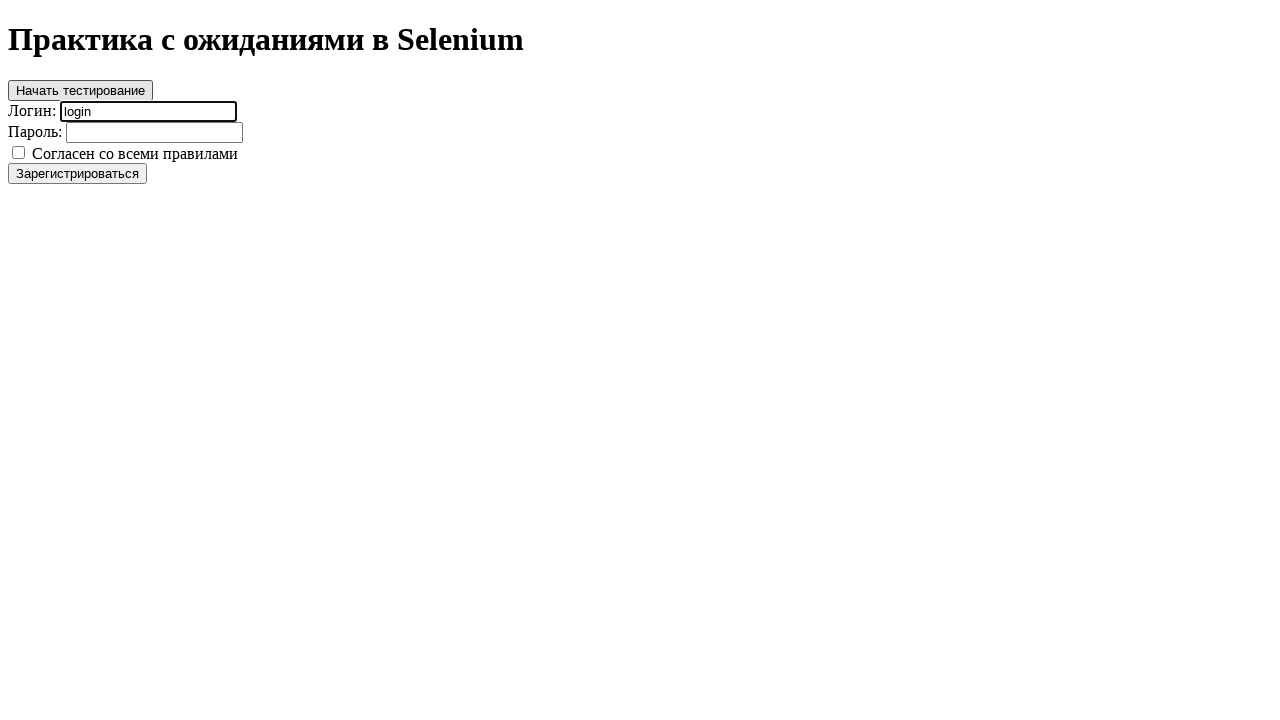

Filled password field with 'password' on input#password
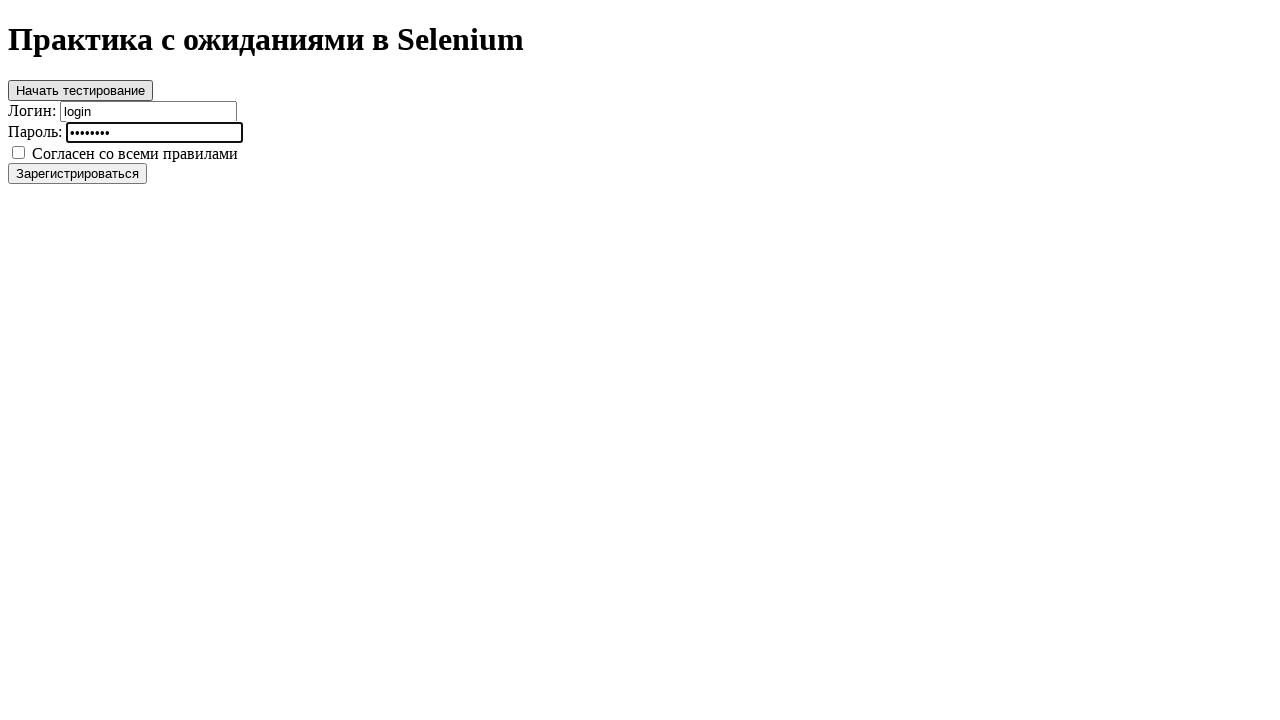

Clicked agreement checkbox to agree to terms at (18, 152) on input#agree
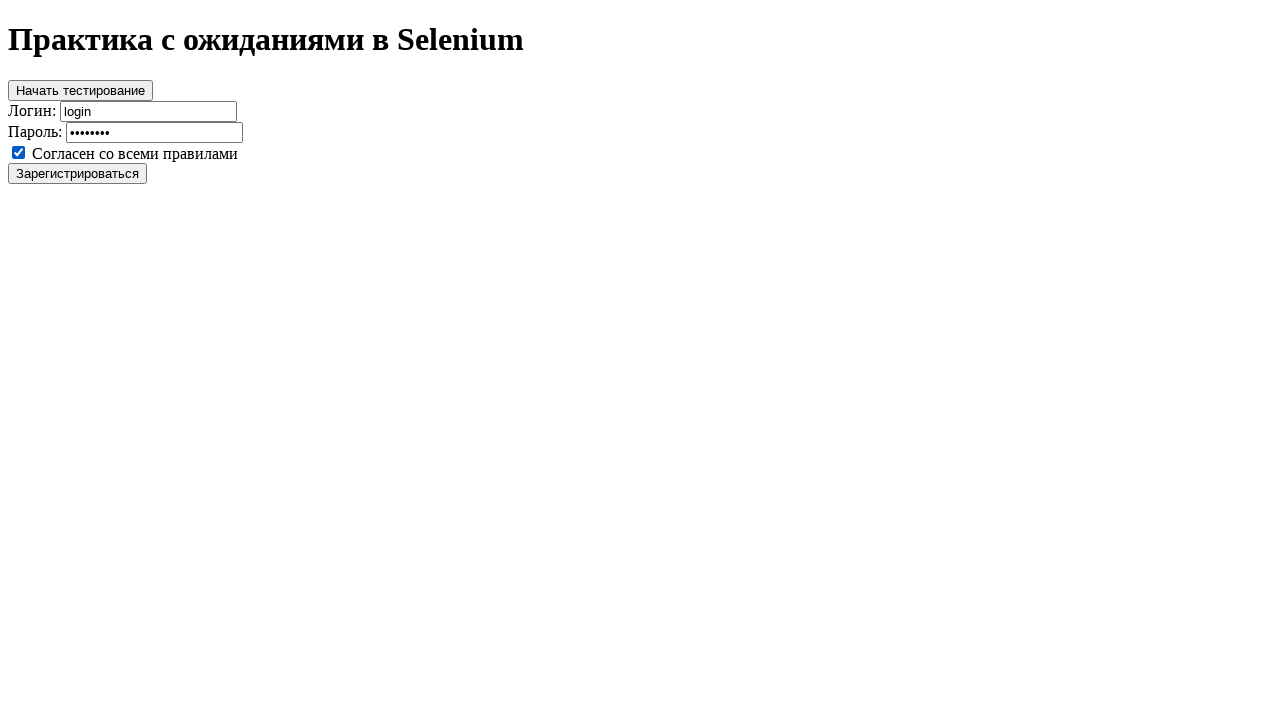

Clicked register button to submit registration form at (78, 173) on button#register
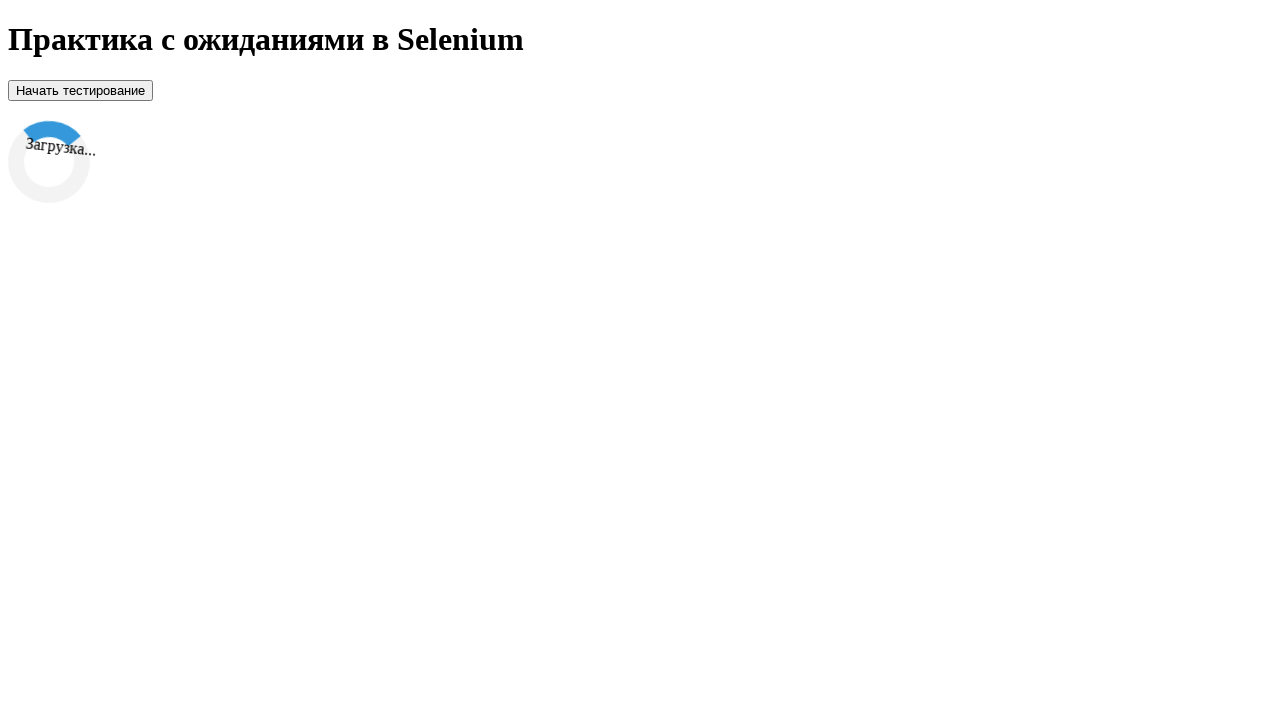

Waited for loading indicator to appear
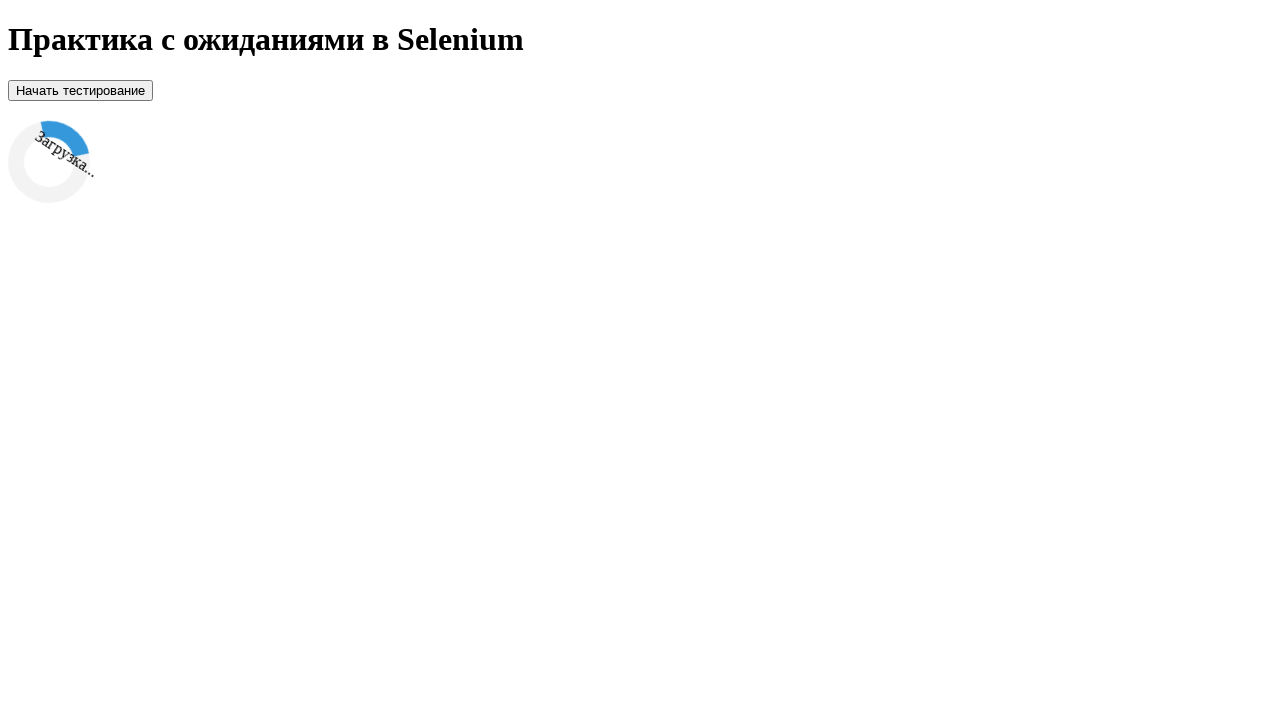

Waited for success message to appear after registration
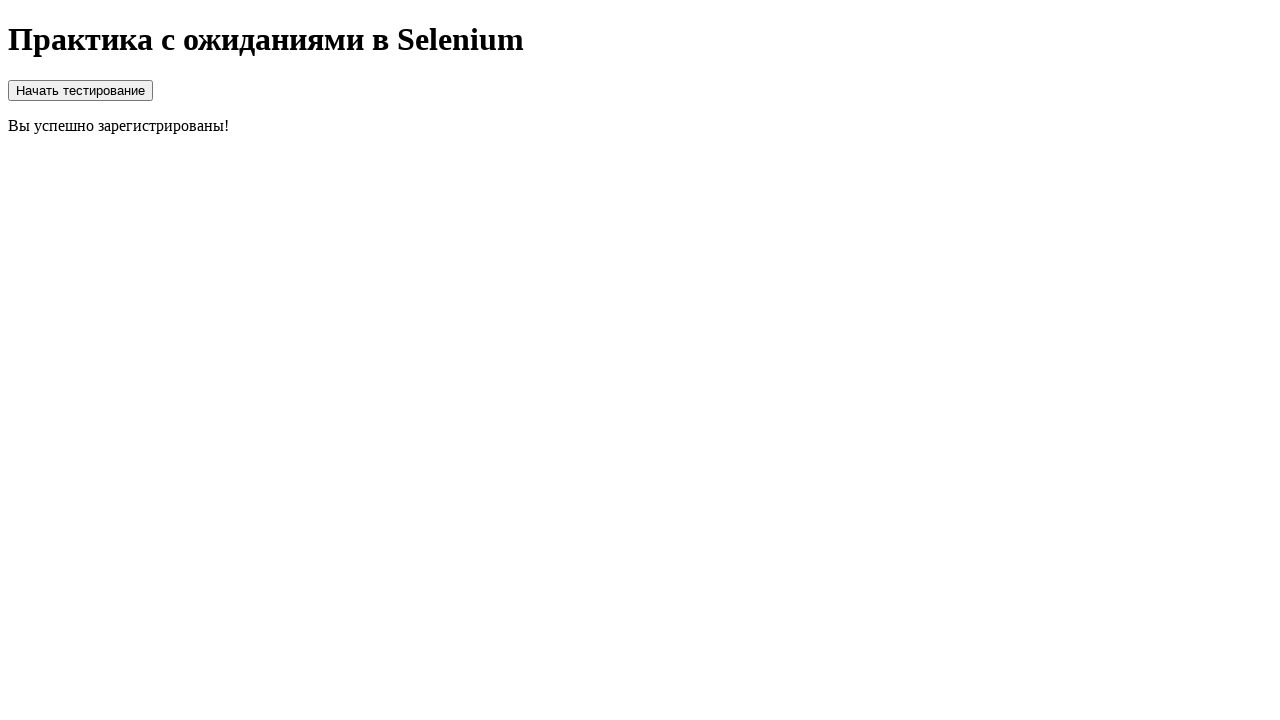

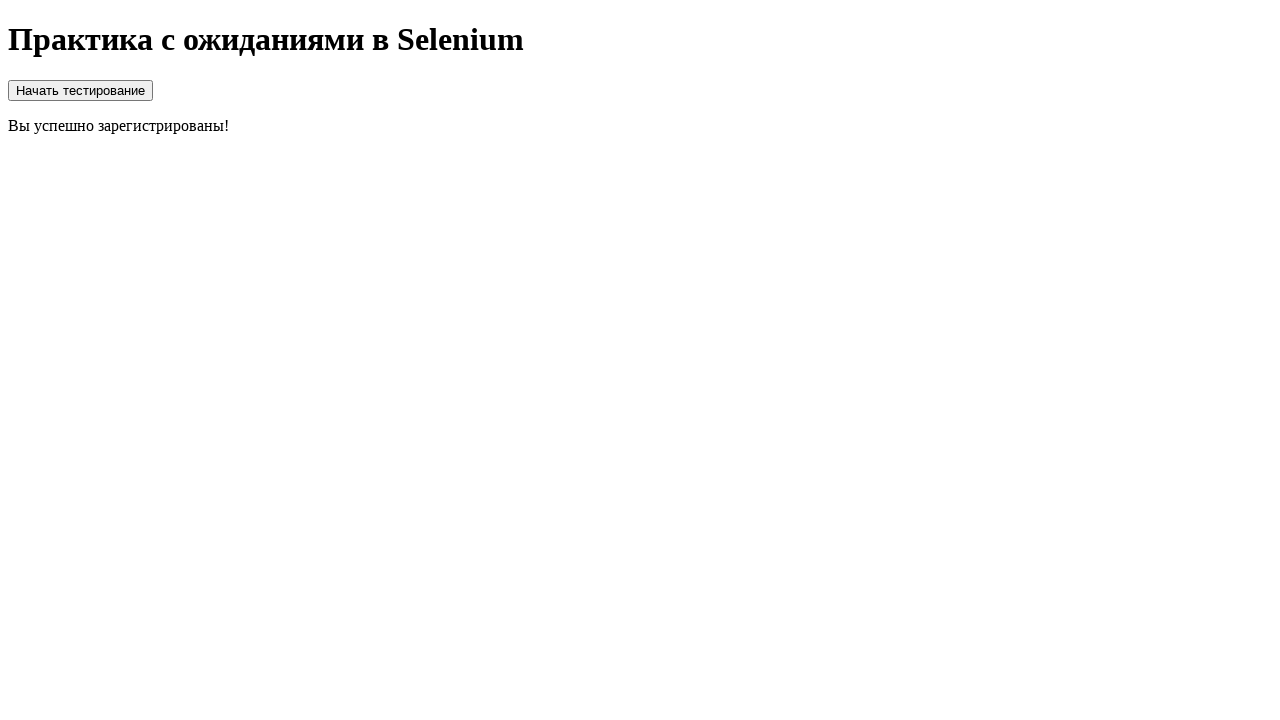